Verifies that the OrangeHRM login page loads correctly by checking that the branding logo is displayed

Starting URL: https://opensource-demo.orangehrmlive.com/web/index.php/auth/login

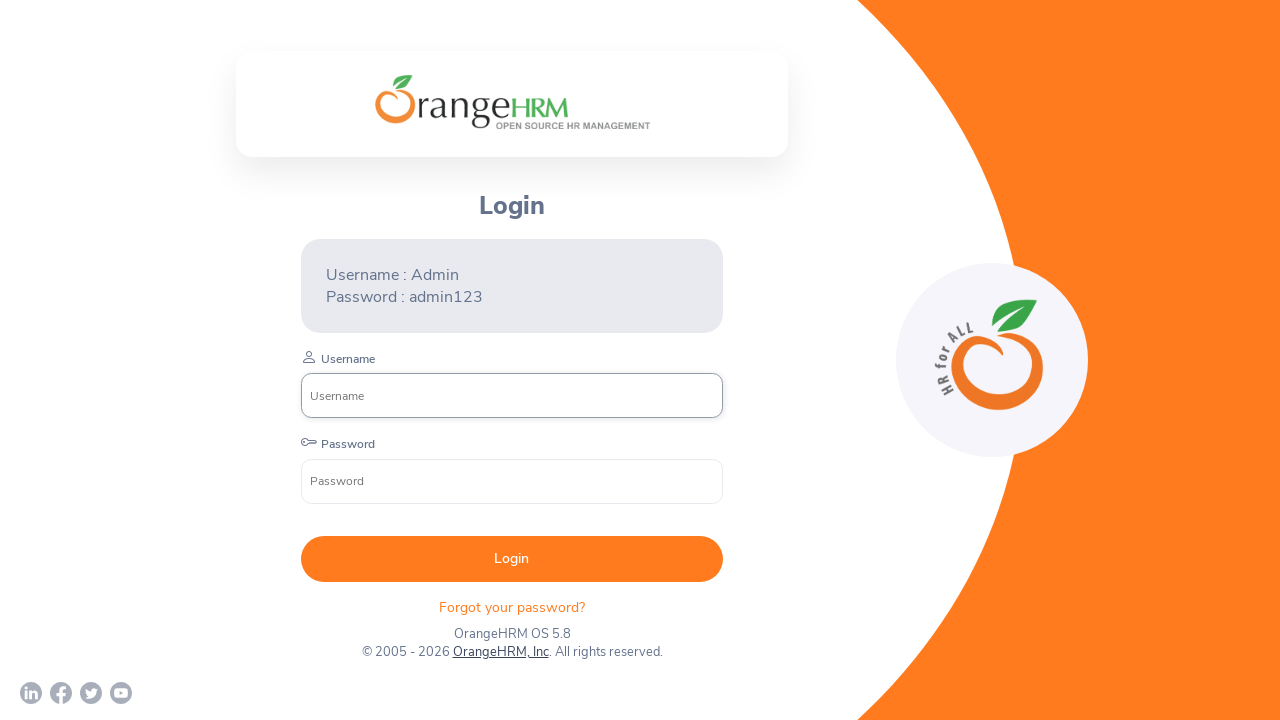

Navigated to OrangeHRM login page
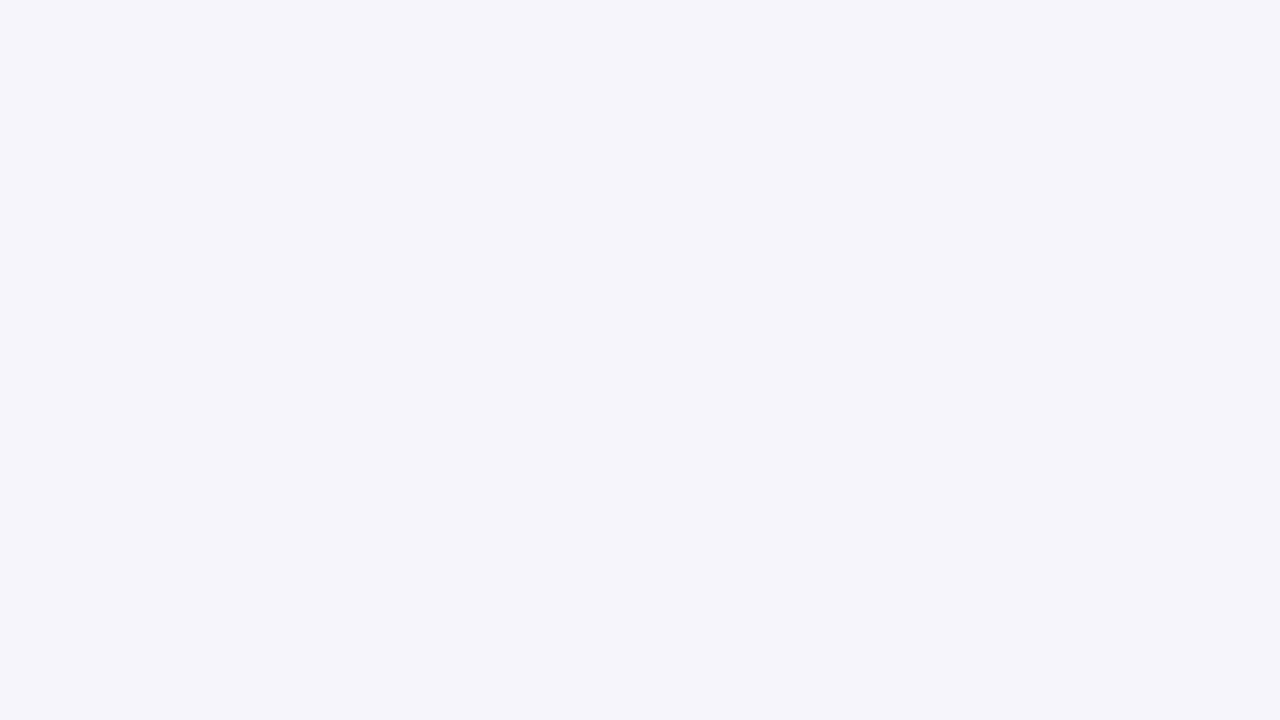

OrangeHRM branding logo is visible on the login page
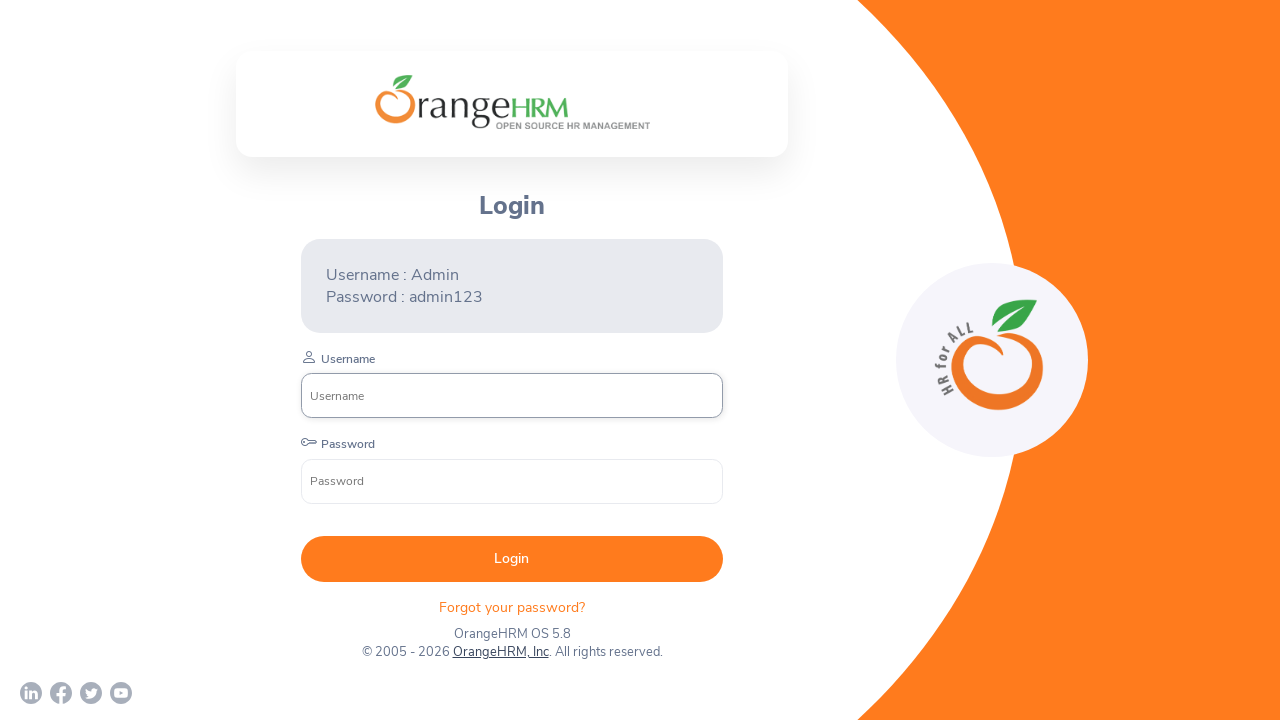

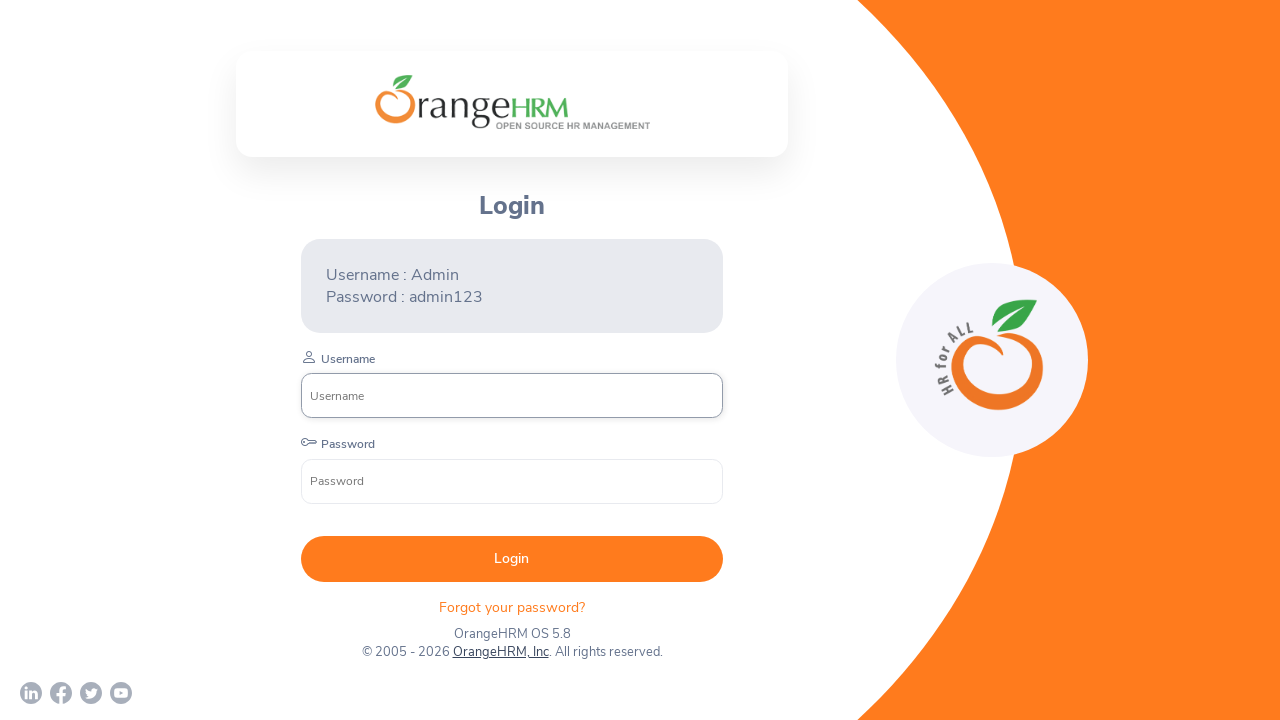